Searches for energy index information by entering an addressable ID and clicking search

Starting URL: https://www.ep-online.nl/Energylabel/Search

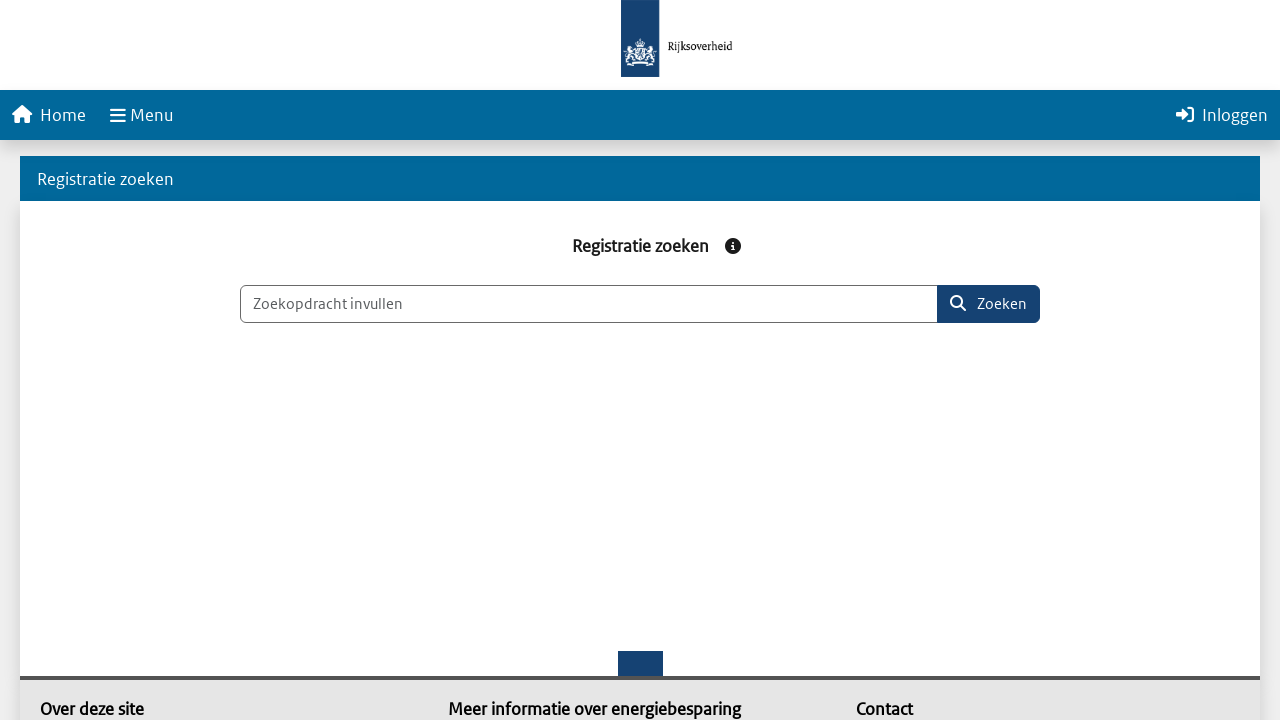

Search field selector '#SearchValue' appeared
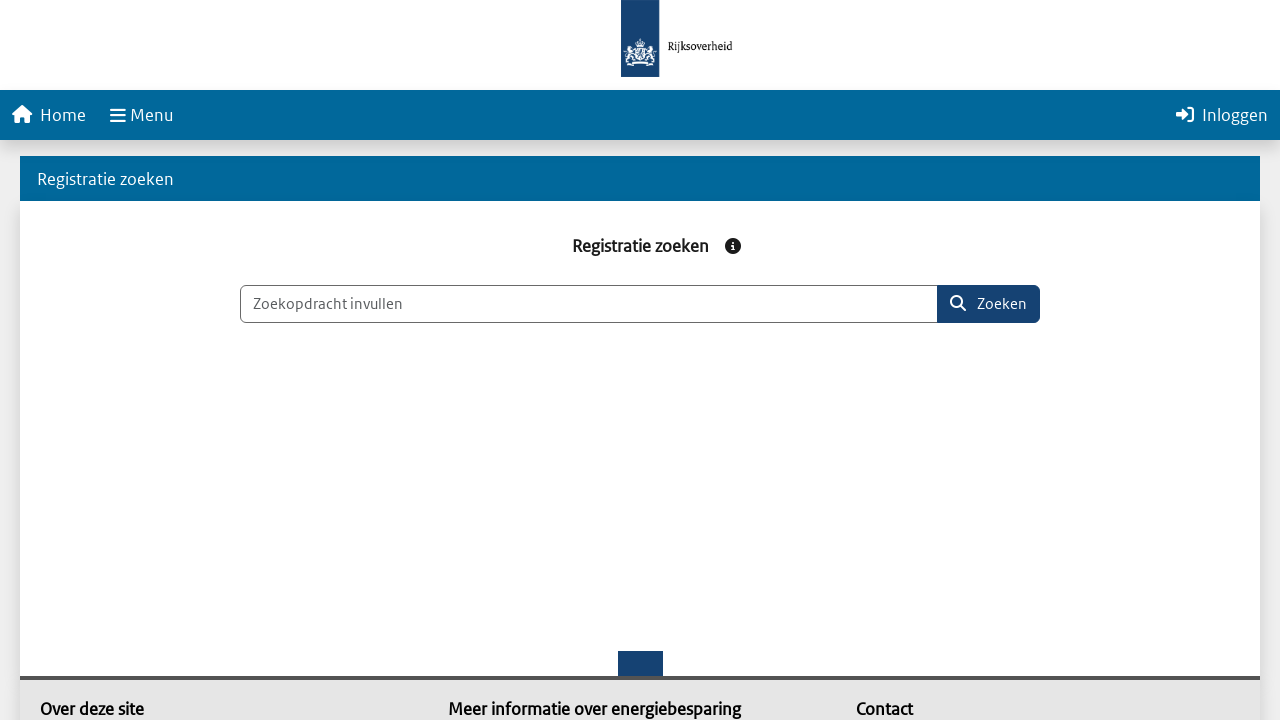

Filled search field with addressable ID '0363010000123456' on #SearchValue
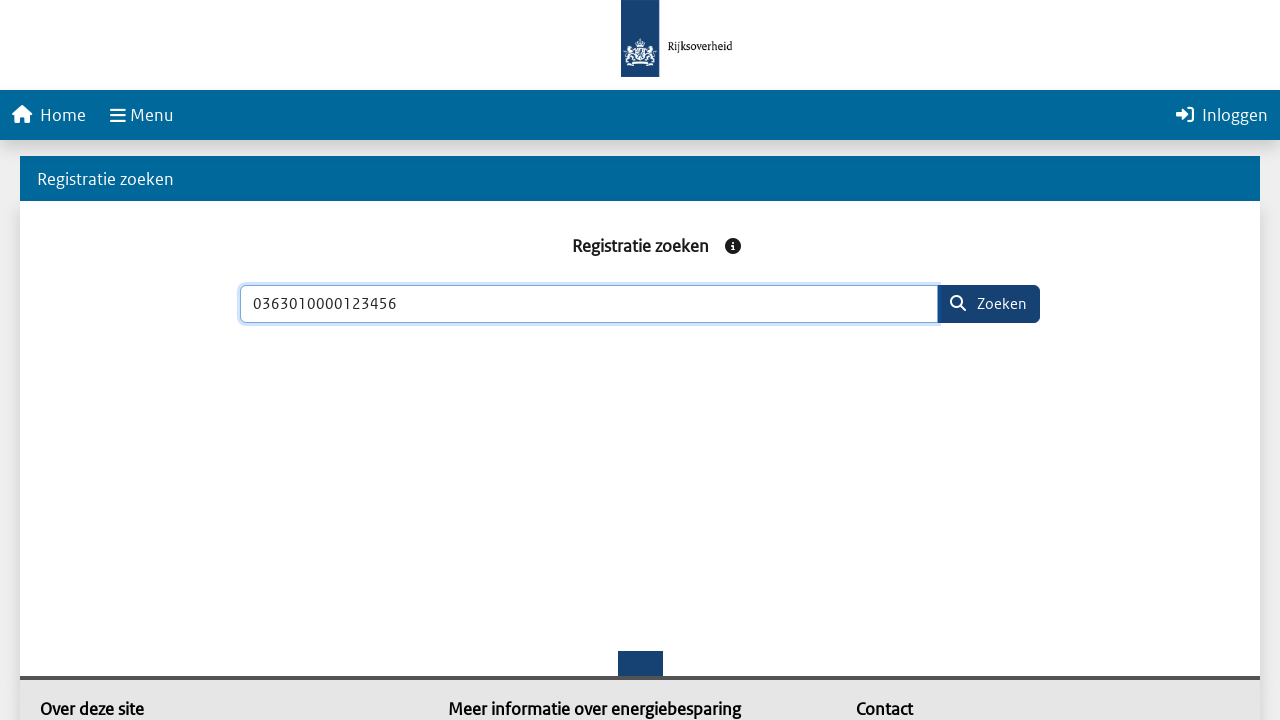

Search button selector '#searchButton' appeared
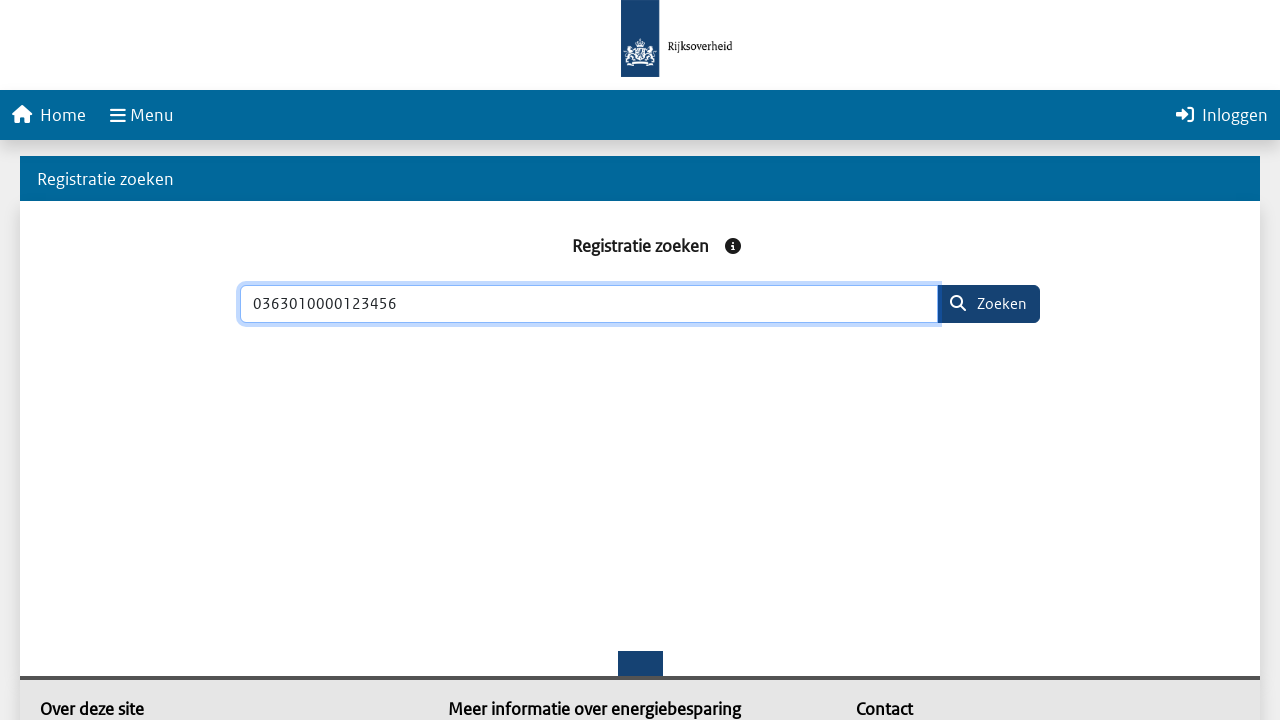

Clicked search button to initiate energy index search at (988, 304) on #searchButton
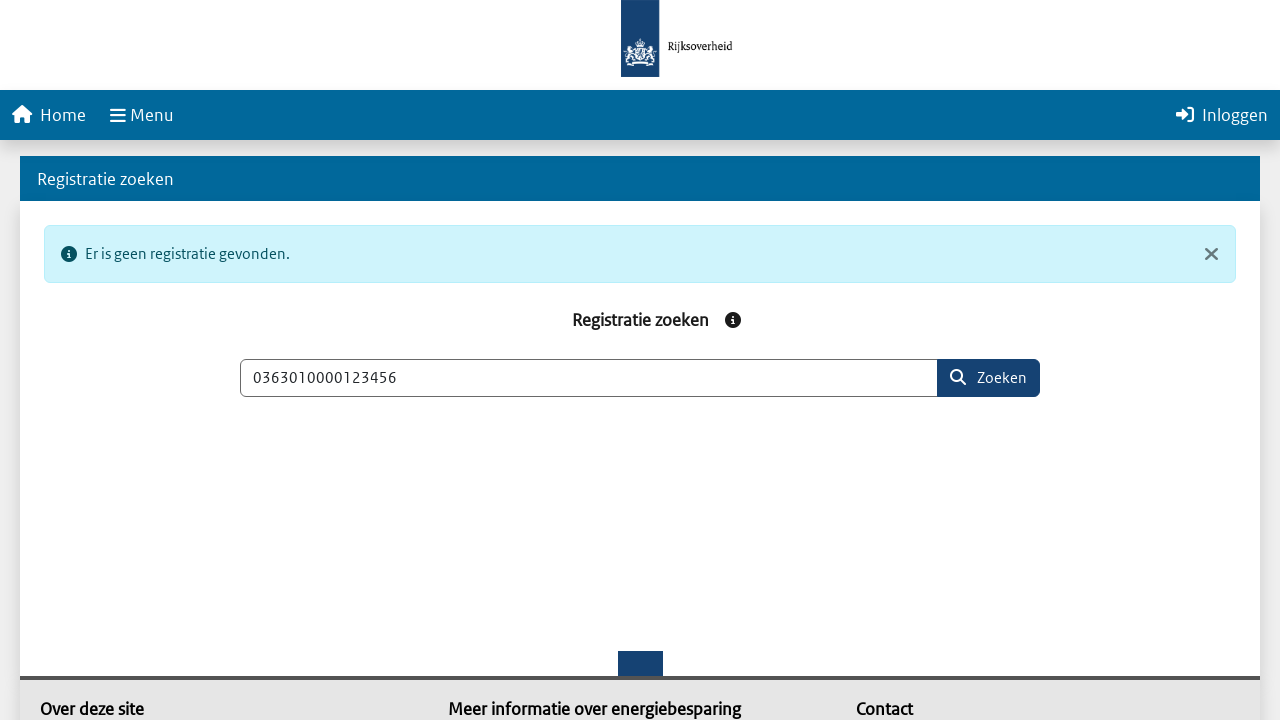

No energy index results found for the provided addressable ID
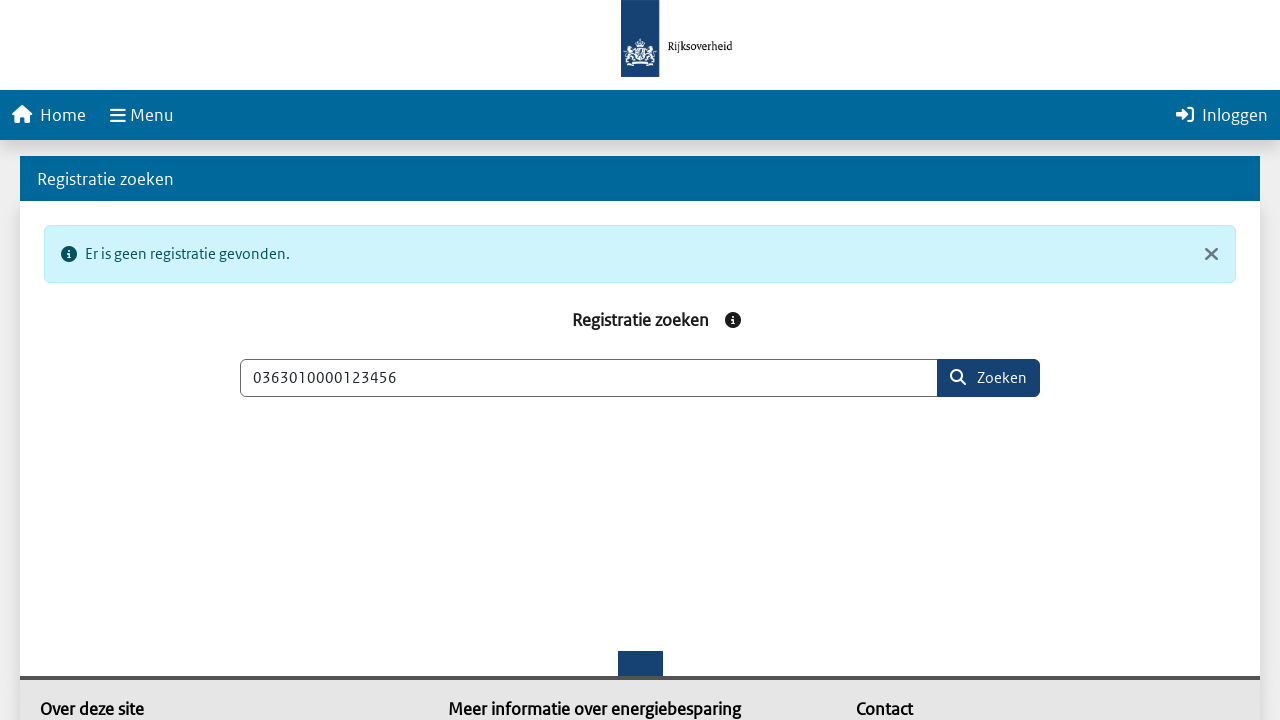

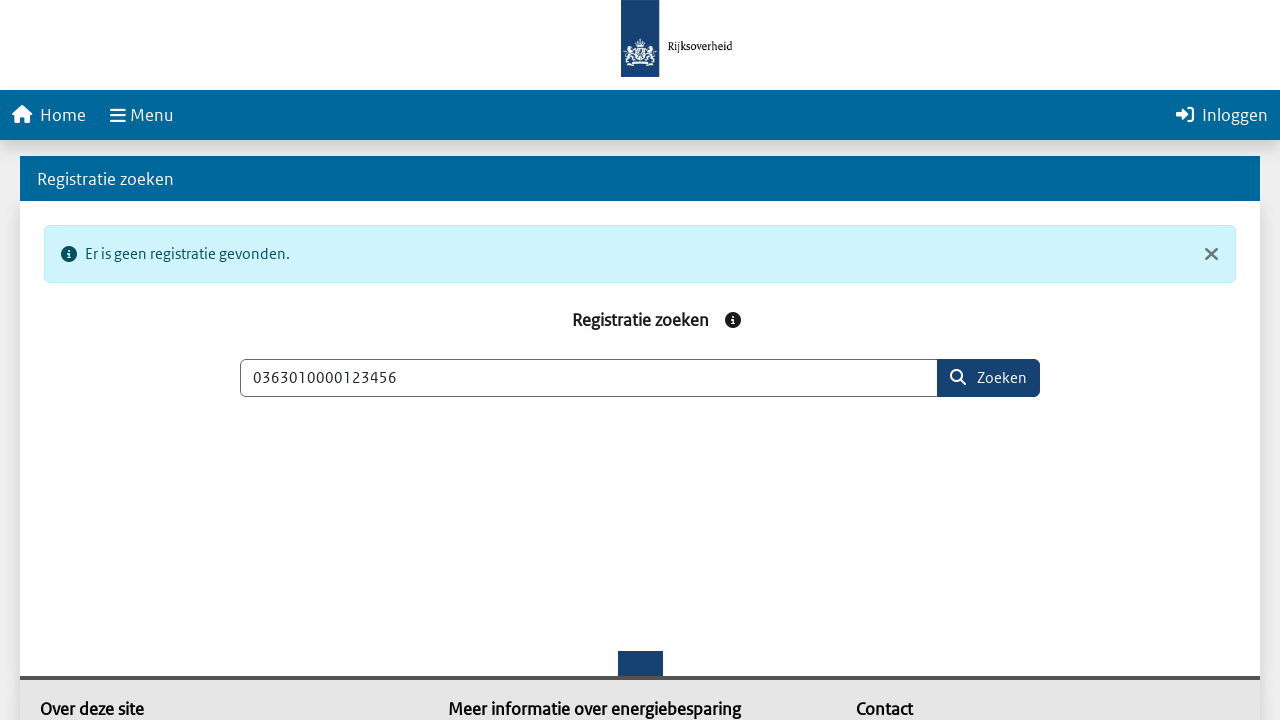